Opens the NFL Fantasy scoring leaders research page for quarterbacks (position=1) and verifies it loads successfully

Starting URL: https://fantasy.nfl.com/research/scoringleaders?position=1

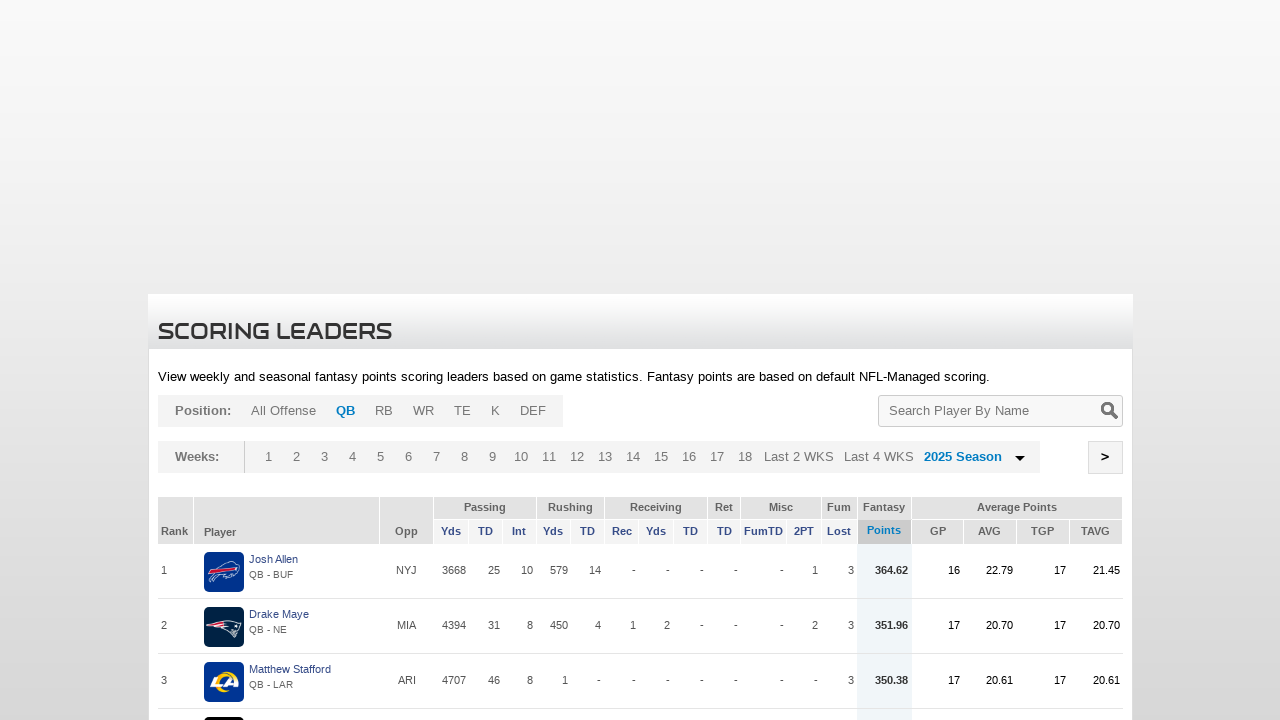

NFL Fantasy scoring leaders page for quarterbacks (position=1) loaded successfully
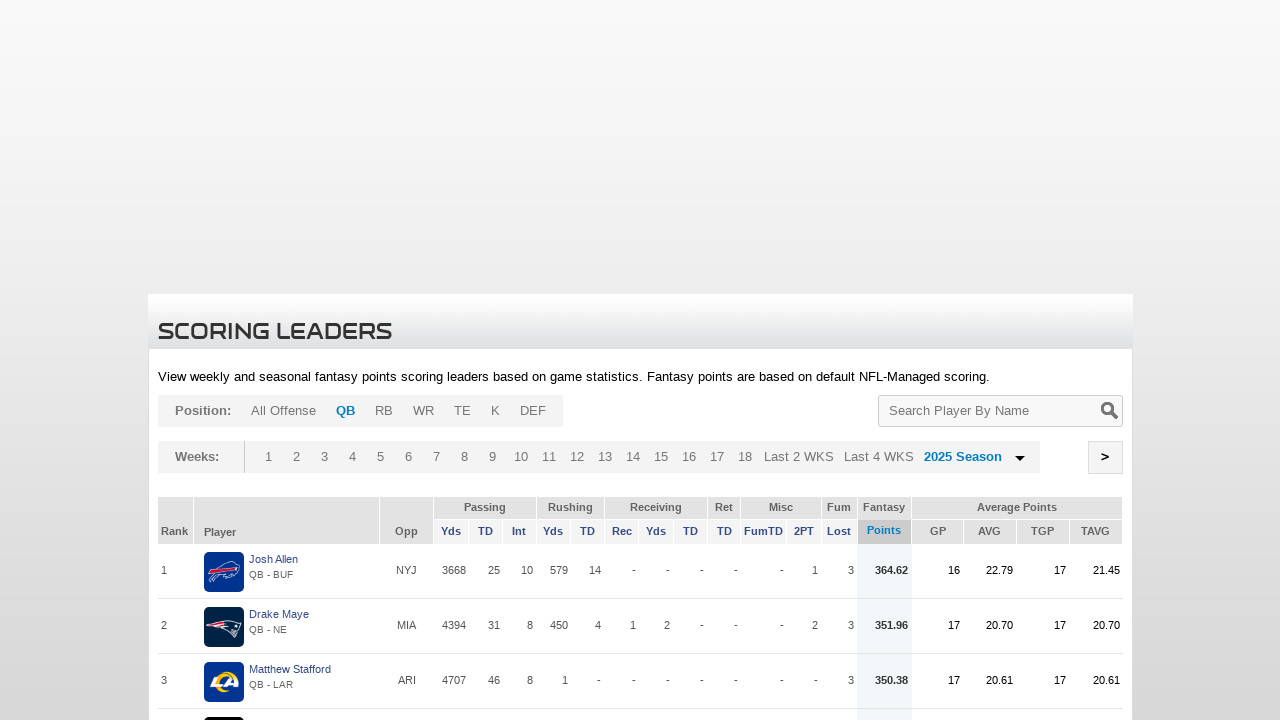

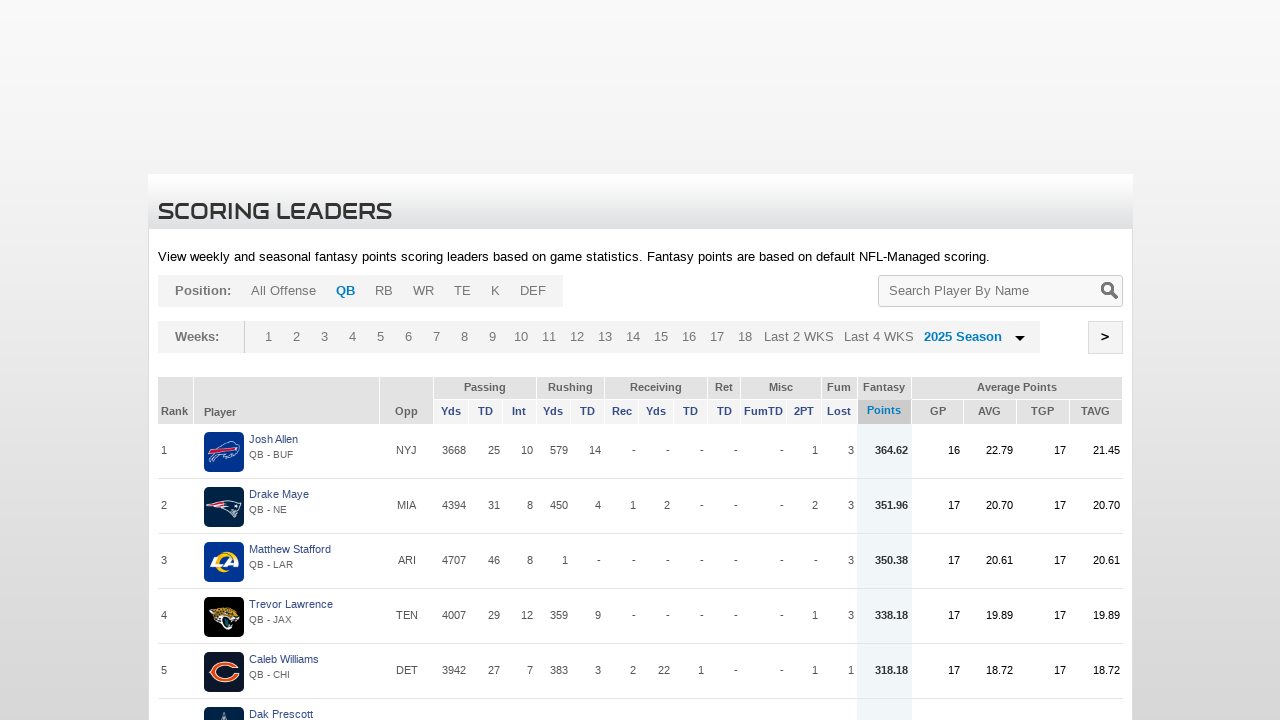